Tests iframe interaction by switching into an iframe to read text, then switching back to the parent frame to read another element

Starting URL: https://the-internet.herokuapp.com/iframe

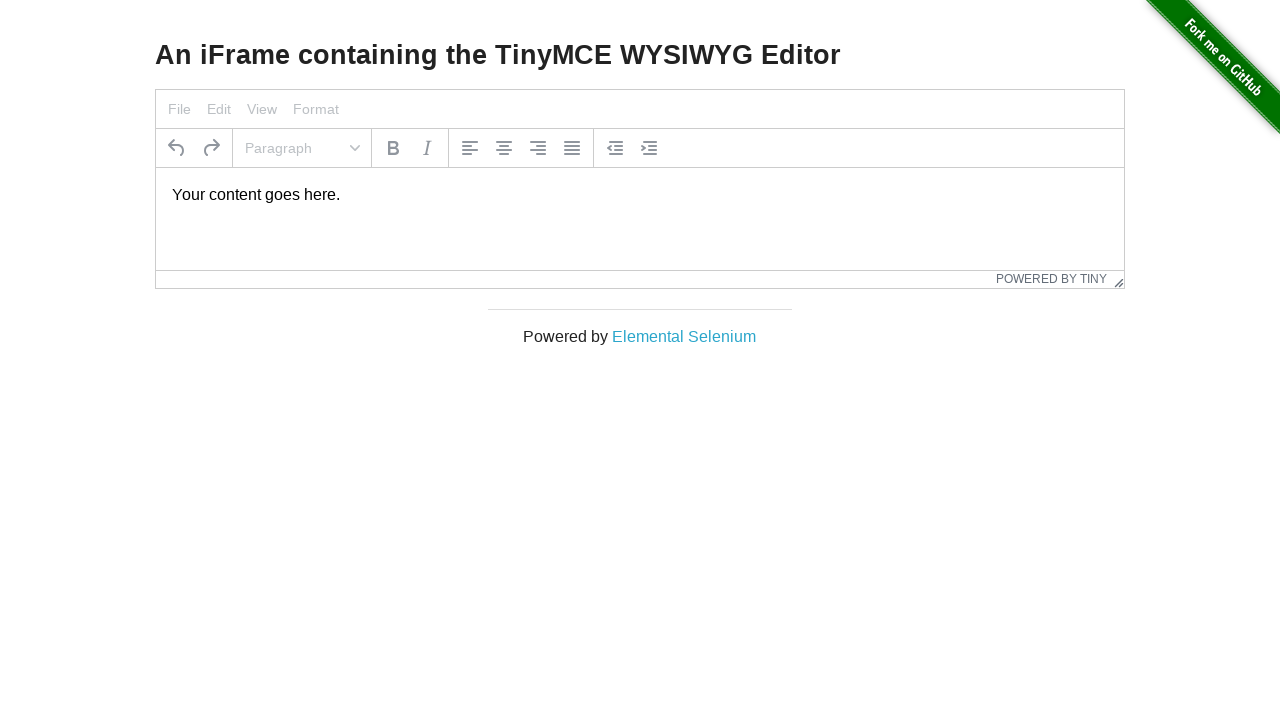

Navigated to iframe test page
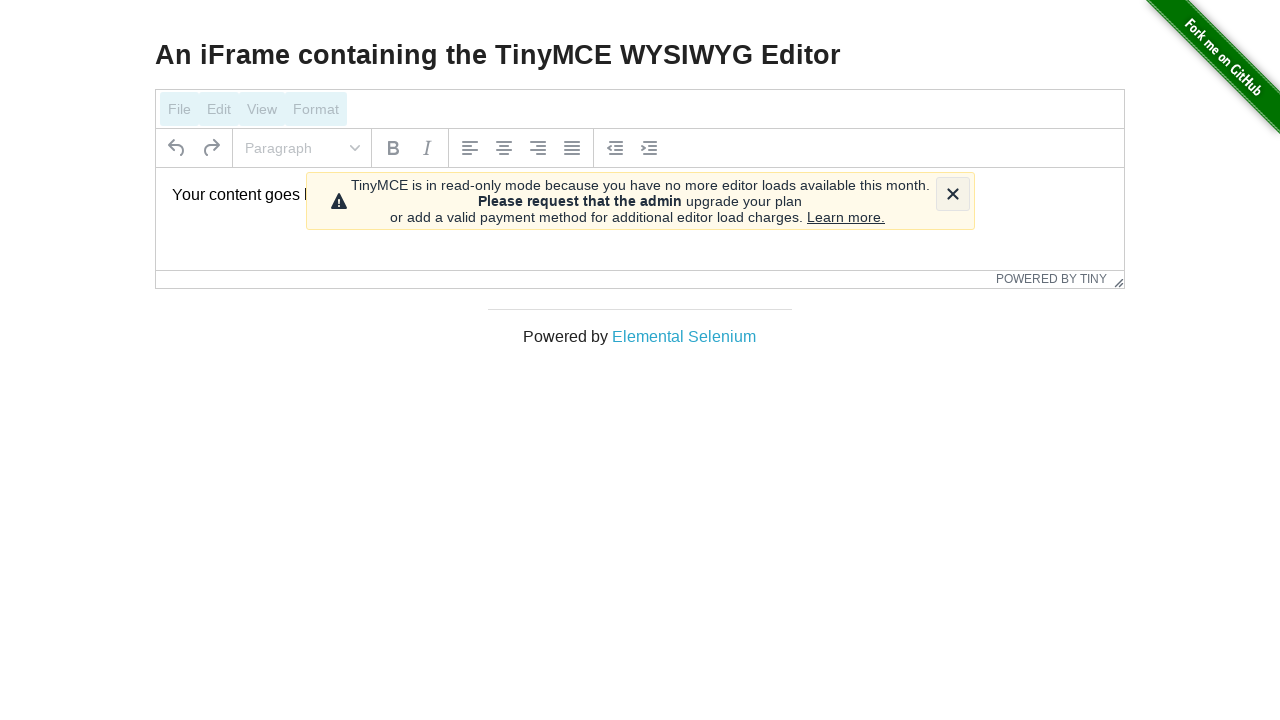

Located iframe element with ID 'mce_0_ifr'
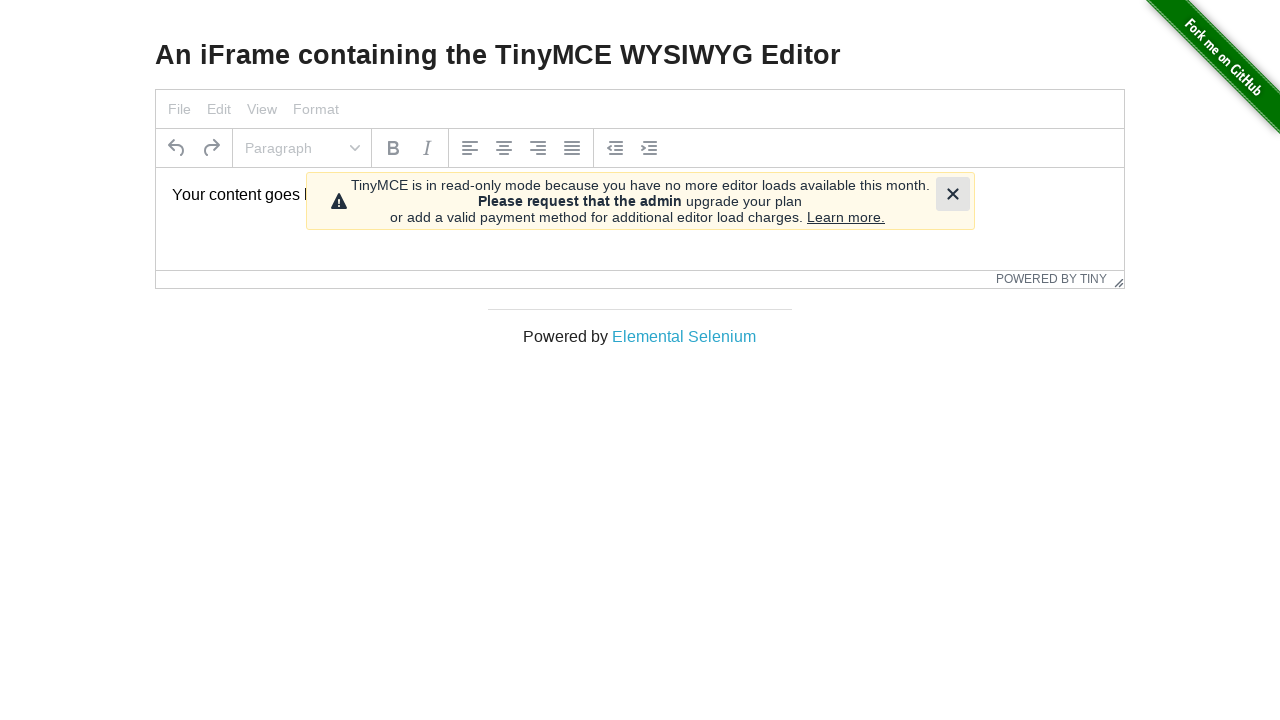

Retrieved text content from paragraph inside iframe
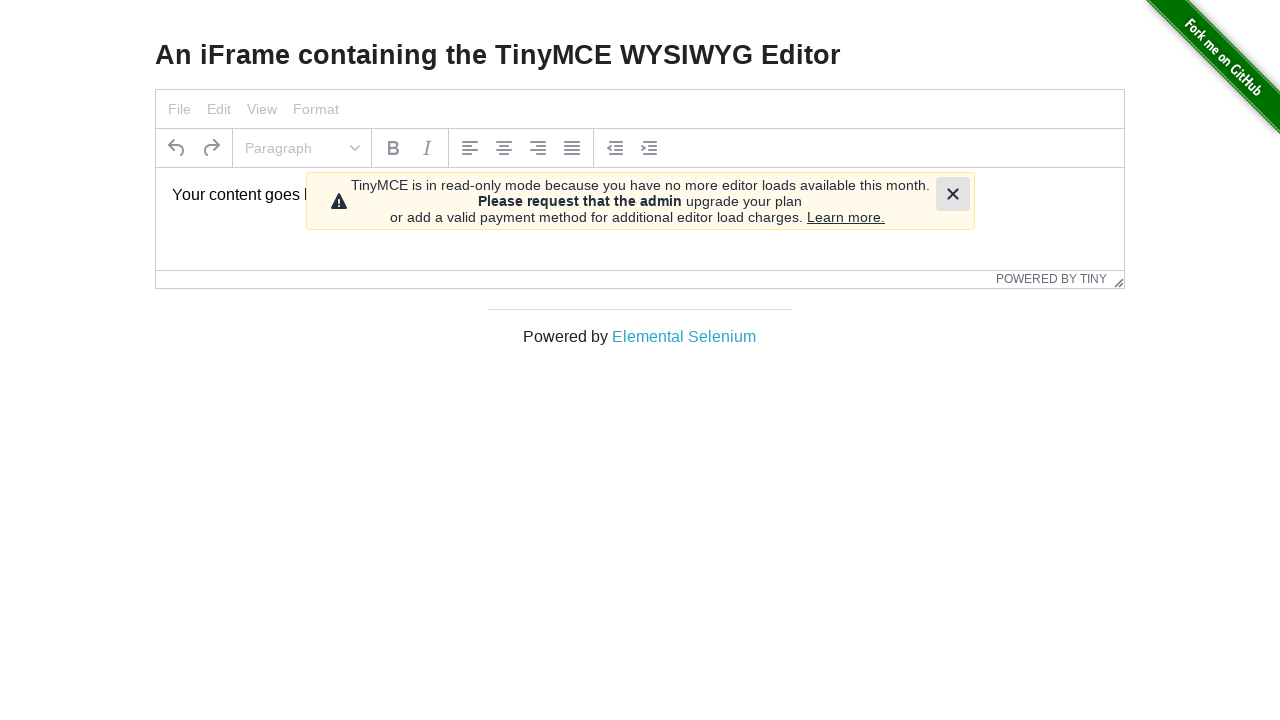

Retrieved text content from h3 element in parent frame
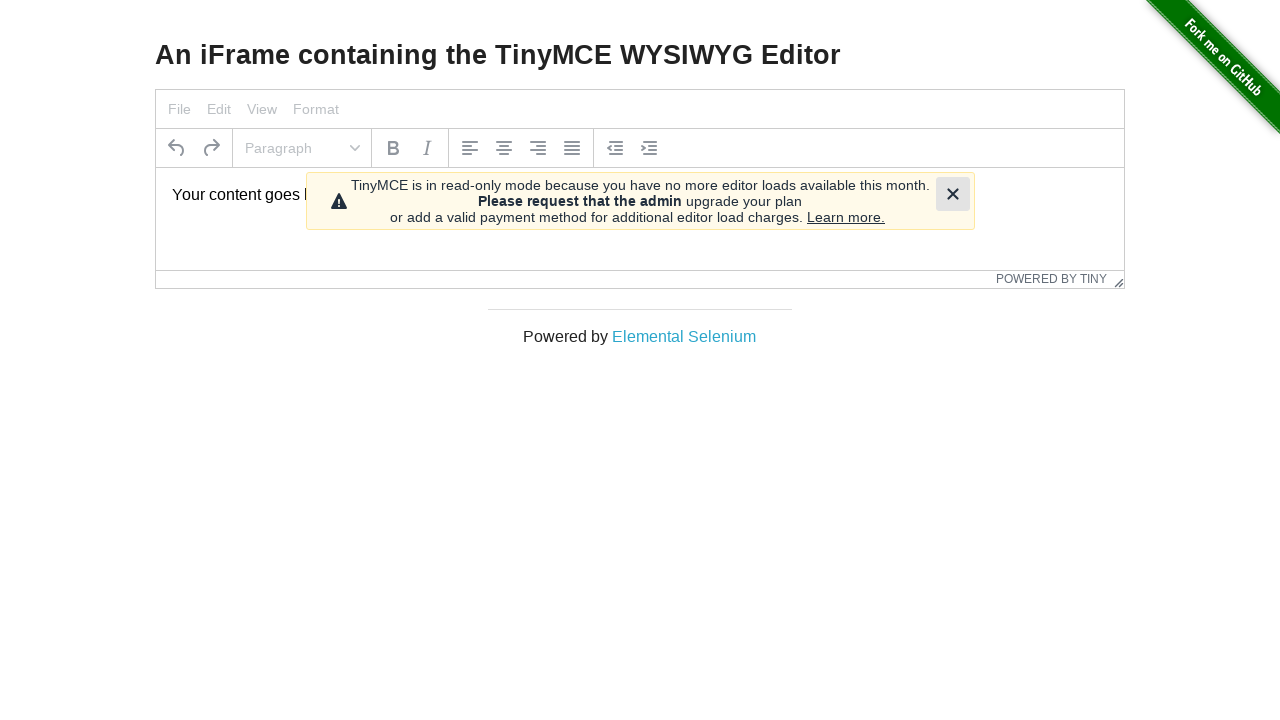

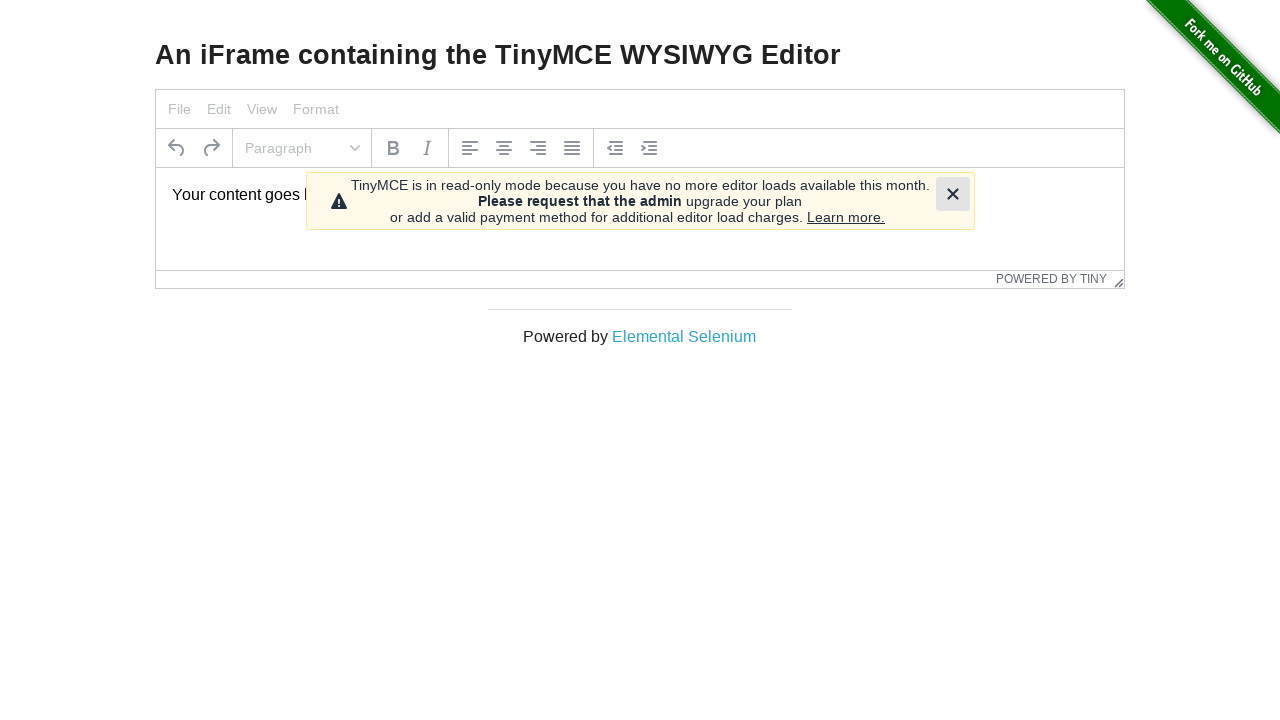